Tests dropdown selection by iterating through all options and clicking on the one with text "Option 1", then verifies the selection was made correctly.

Starting URL: https://the-internet.herokuapp.com/dropdown

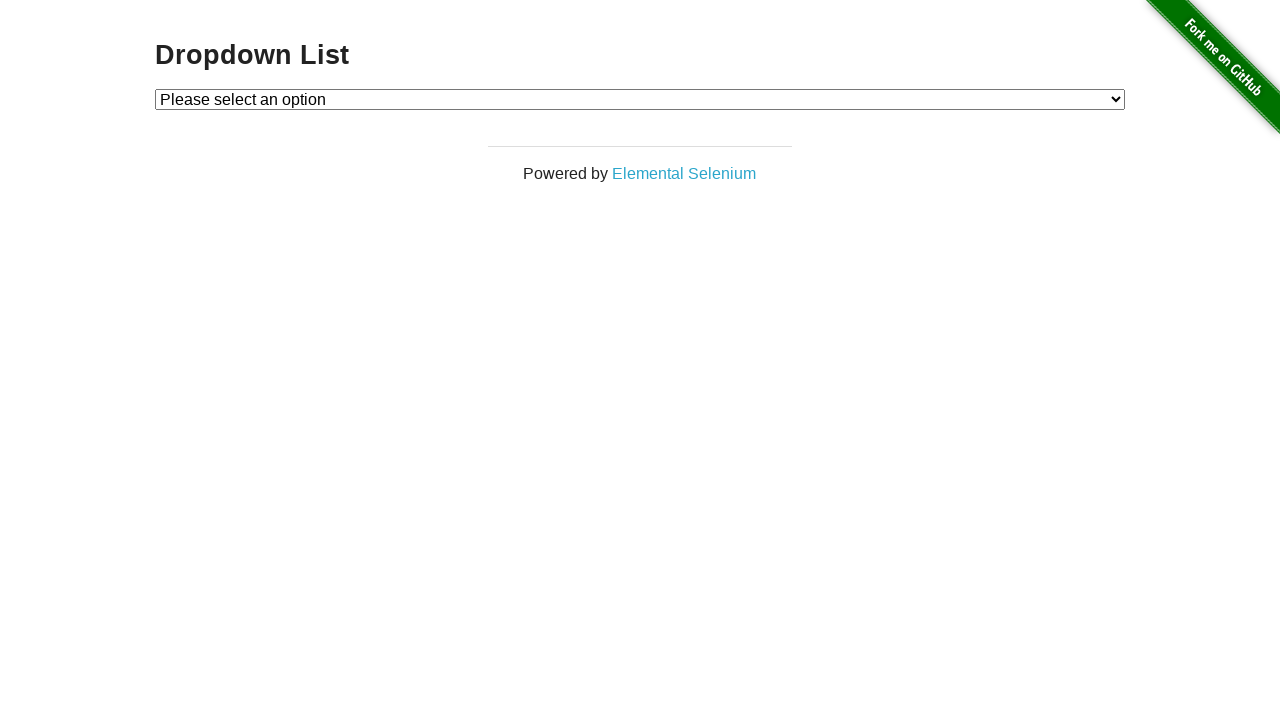

Waited for dropdown to load
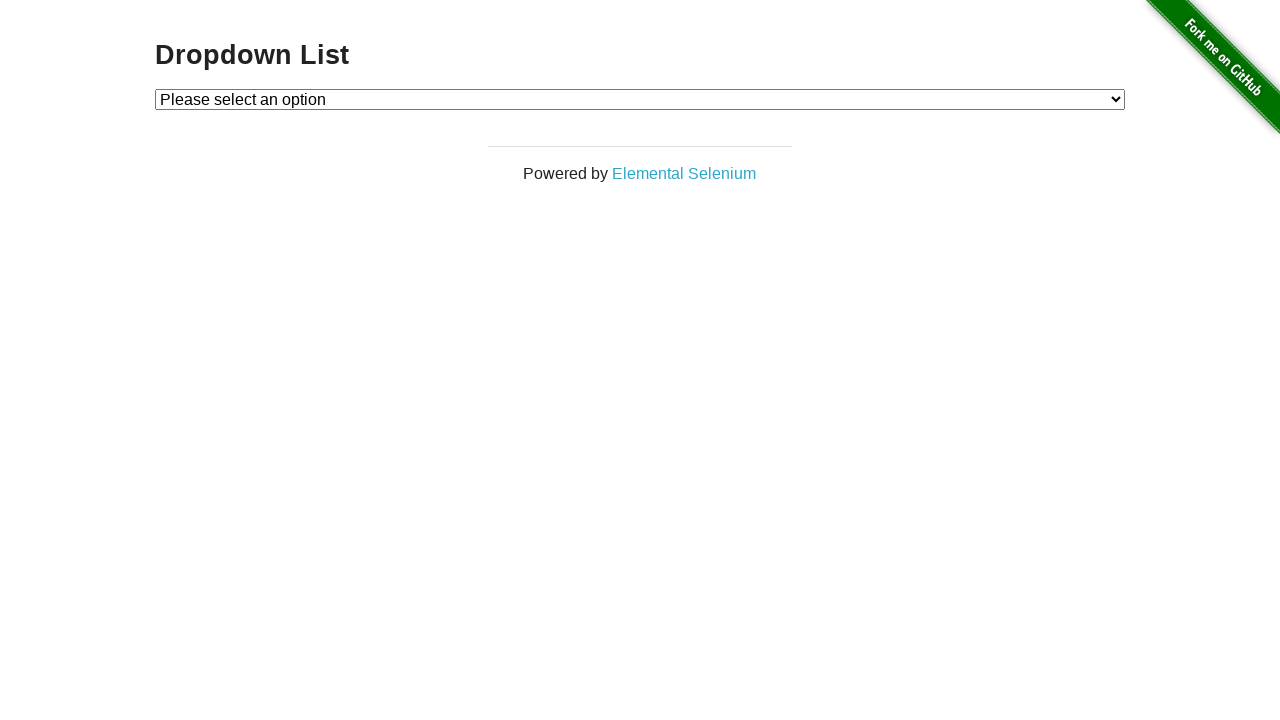

Selected 'Option 1' from the dropdown on #dropdown
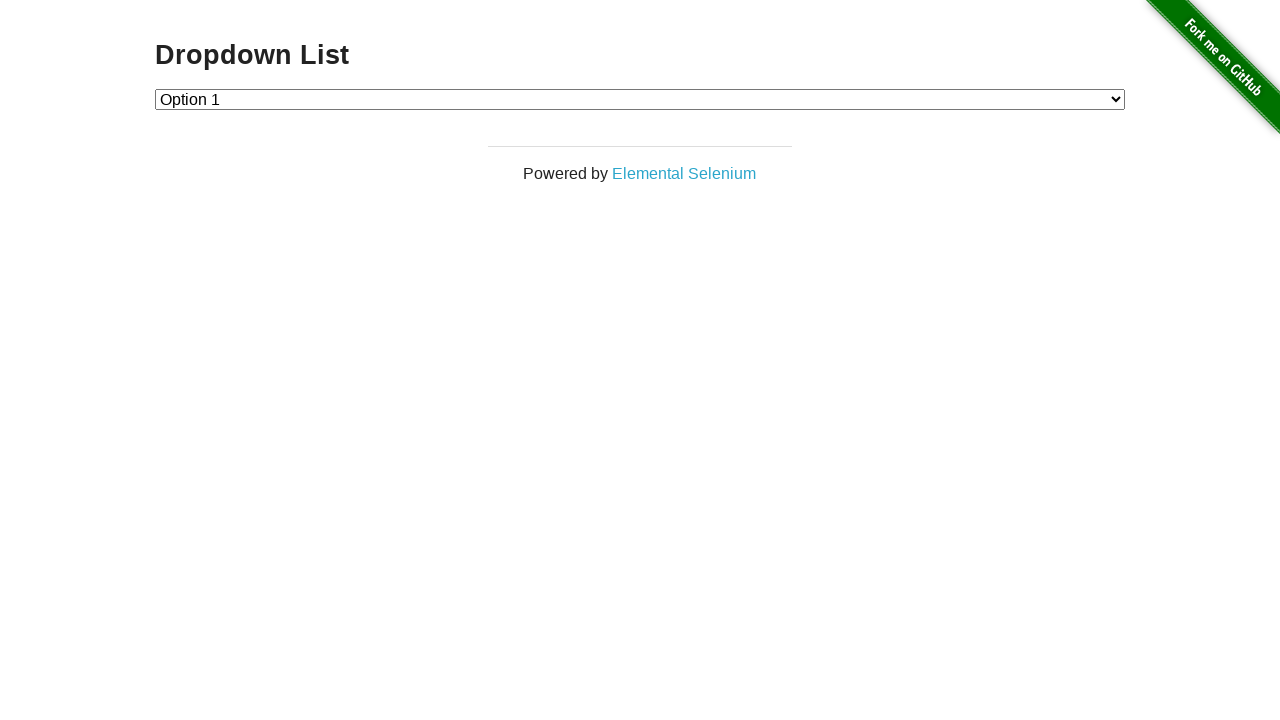

Retrieved the selected dropdown value
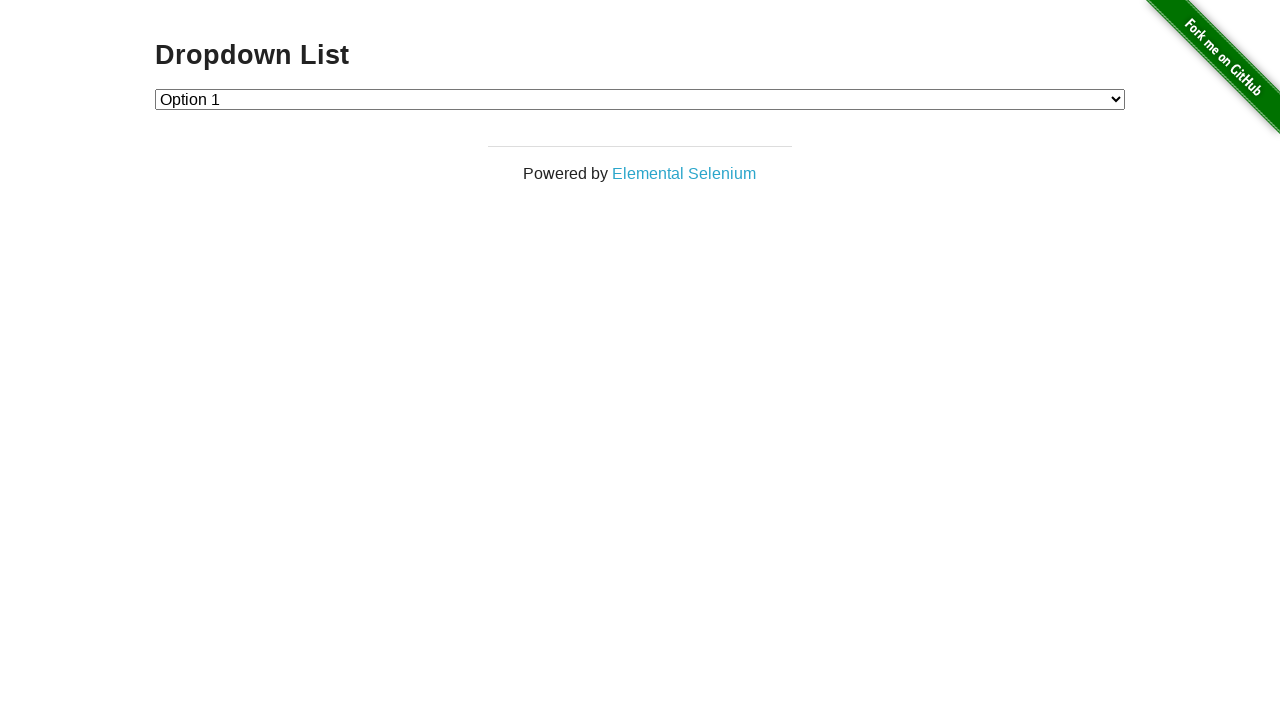

Verified that 'Option 1' (value '1') was correctly selected
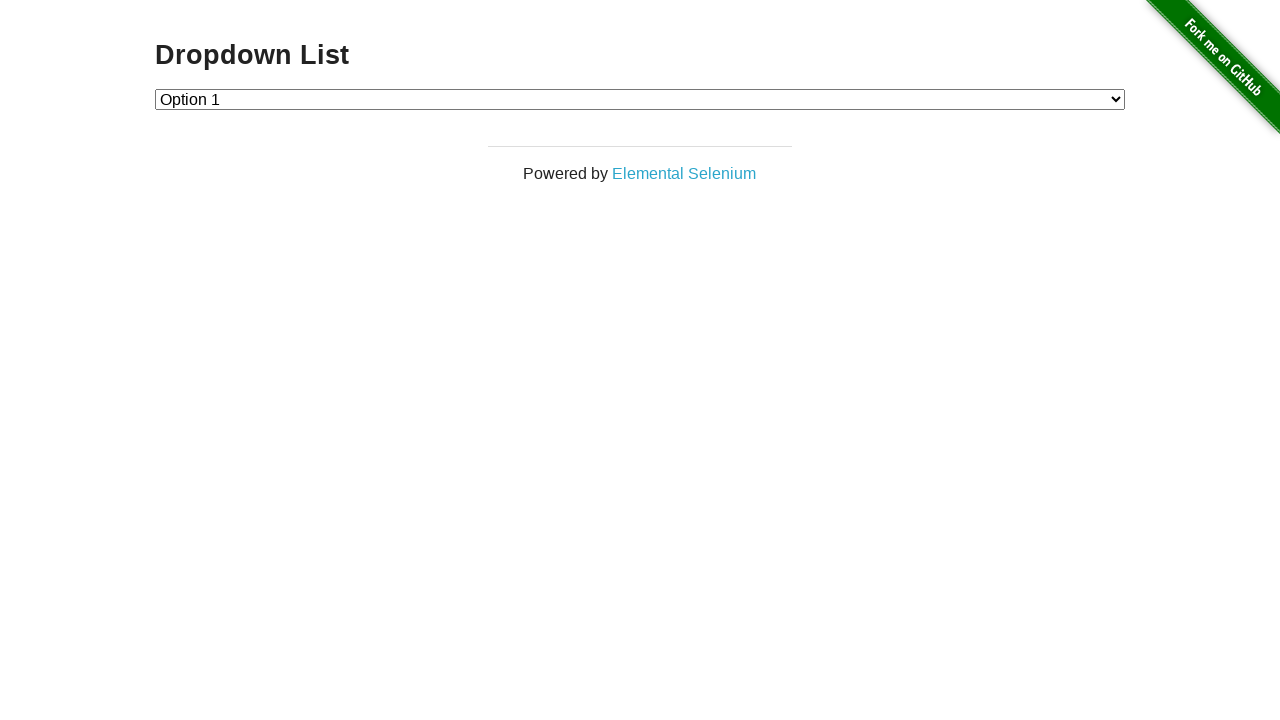

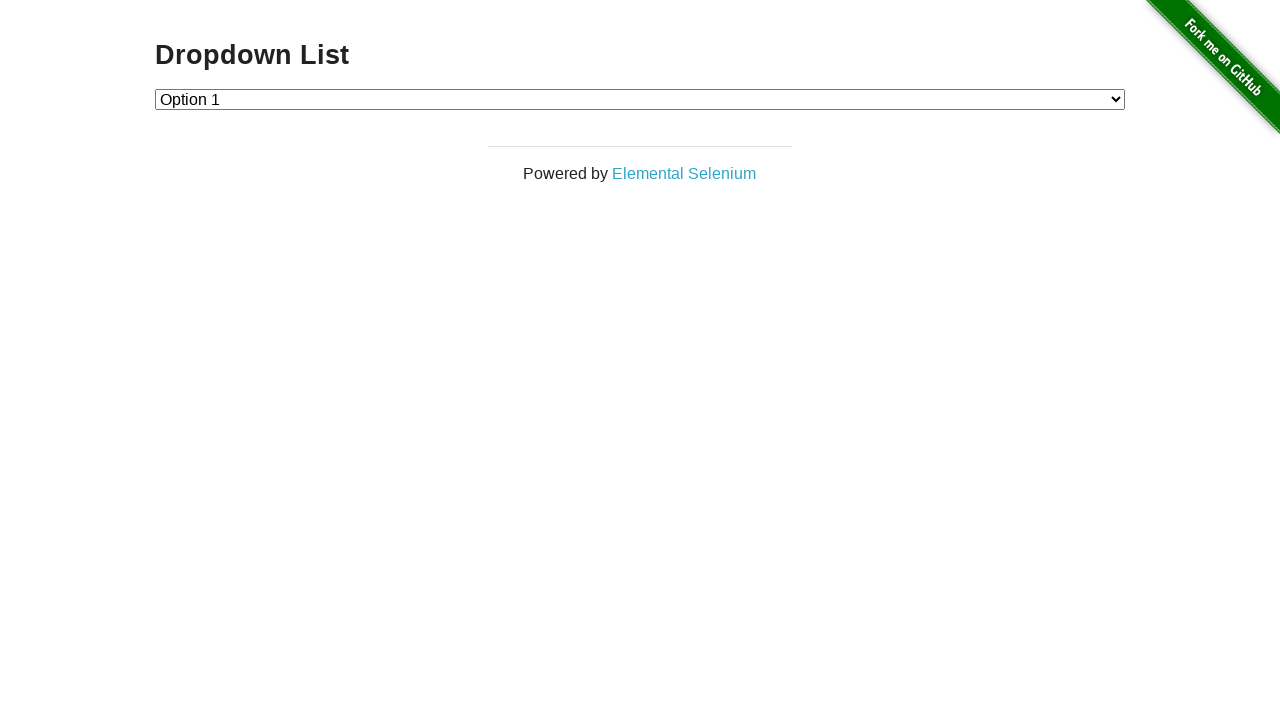